Tests checkbox functionality by selecting all unchecked checkboxes on a practice form page

Starting URL: https://www.tutorialspoint.com/selenium/practice/selenium_automation_practice.php

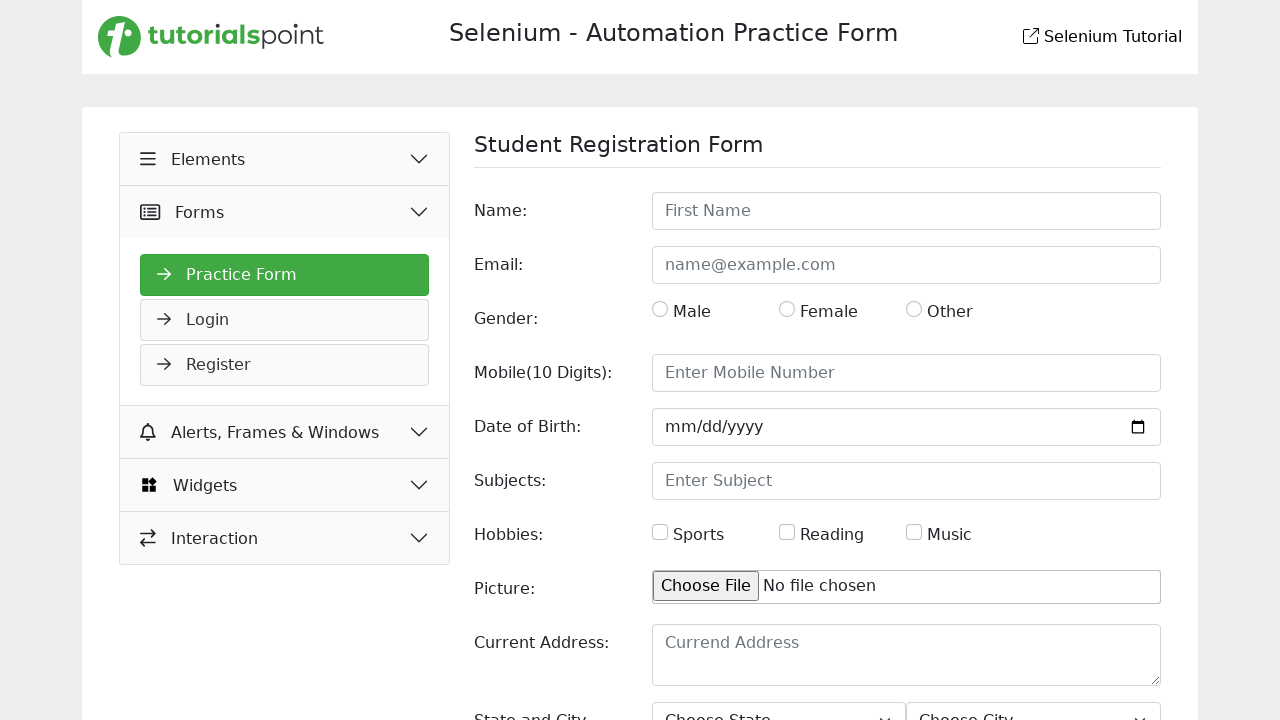

Navigated to Selenium practice form page
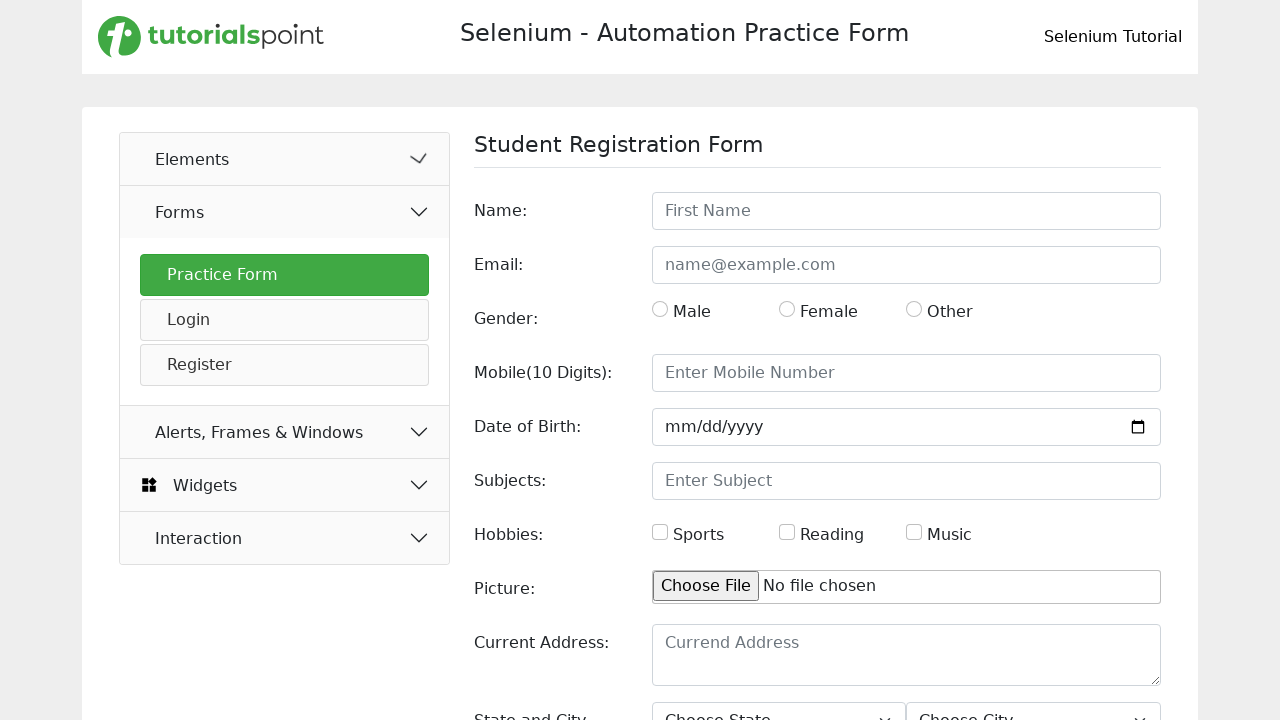

Located all checkboxes on the practice form page
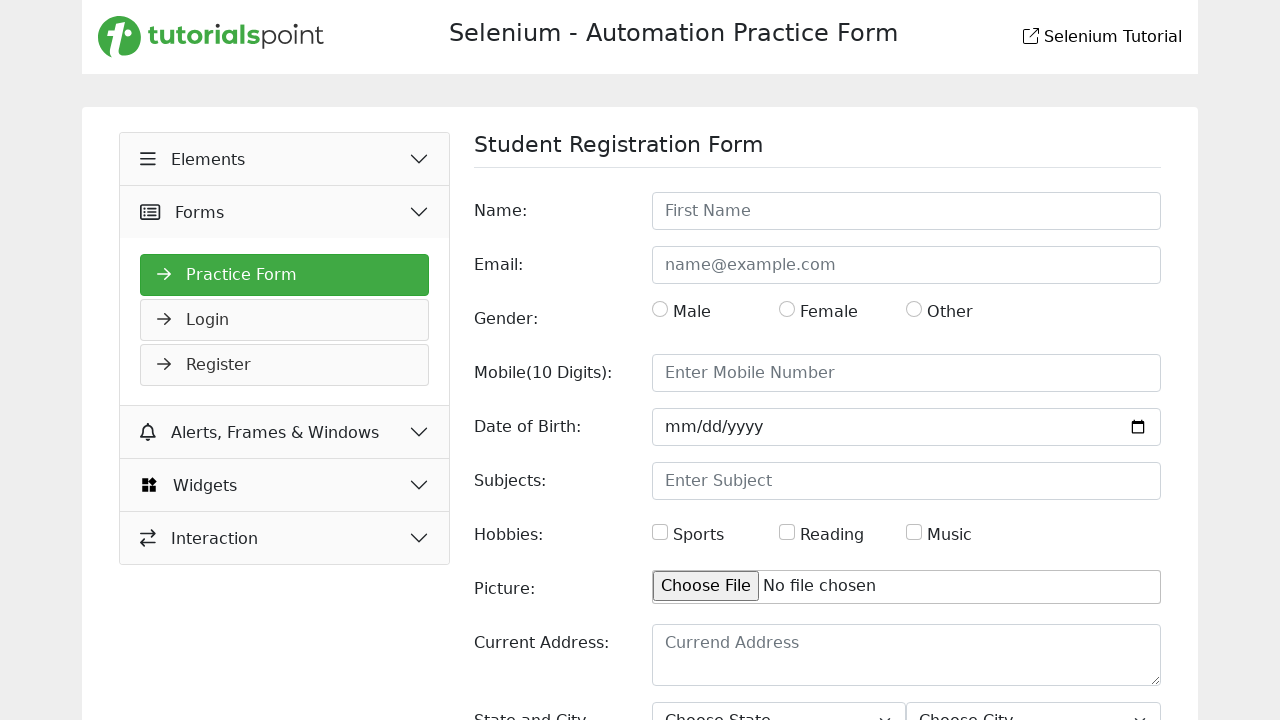

Clicked an unchecked checkbox to select it
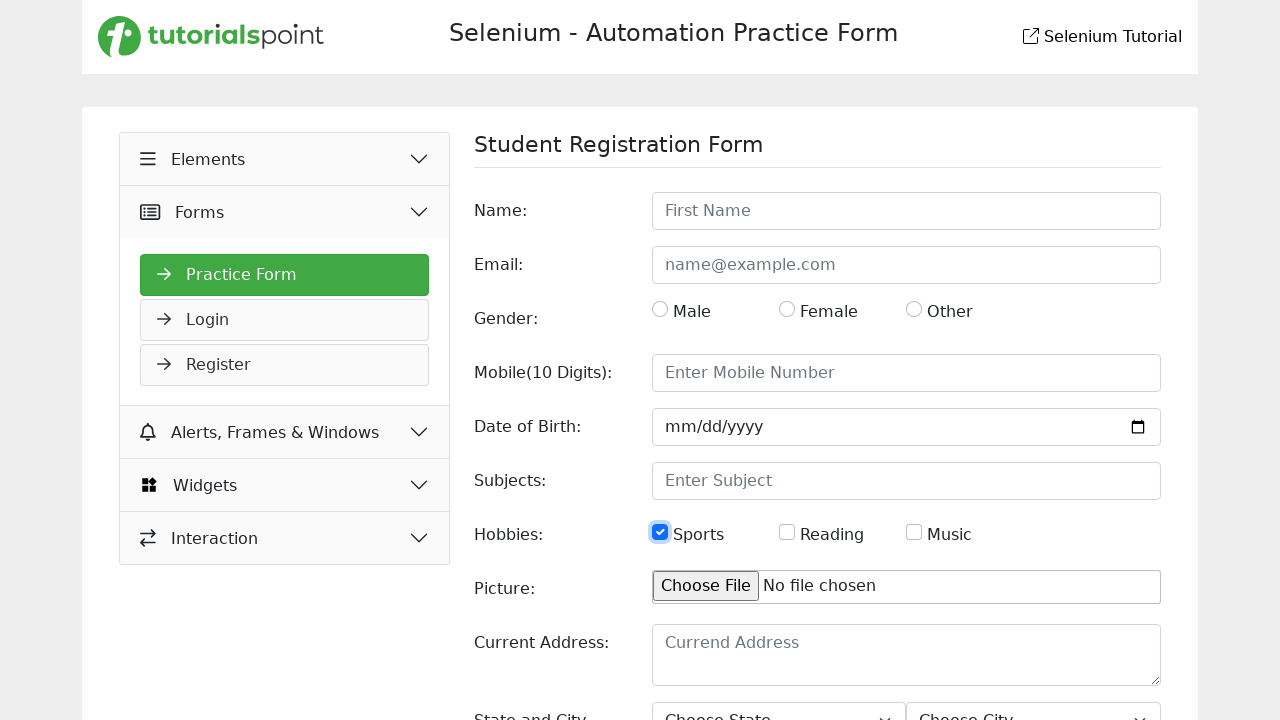

Clicked an unchecked checkbox to select it
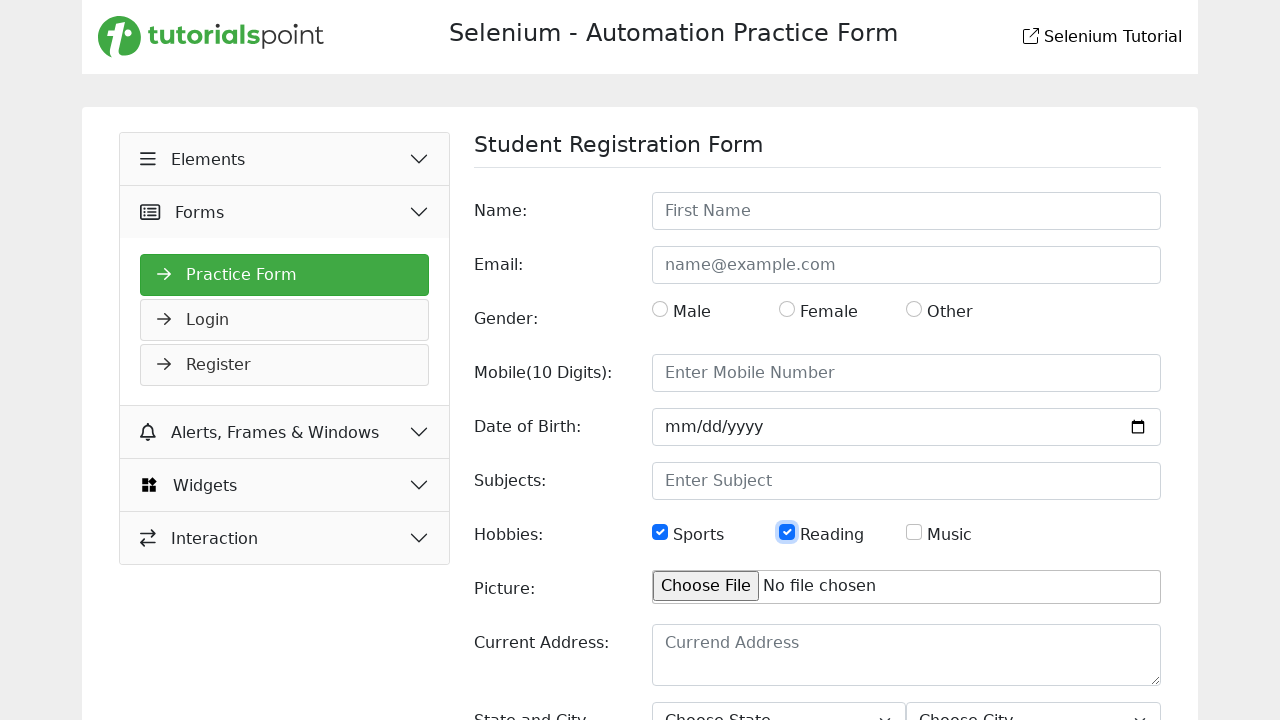

Clicked an unchecked checkbox to select it
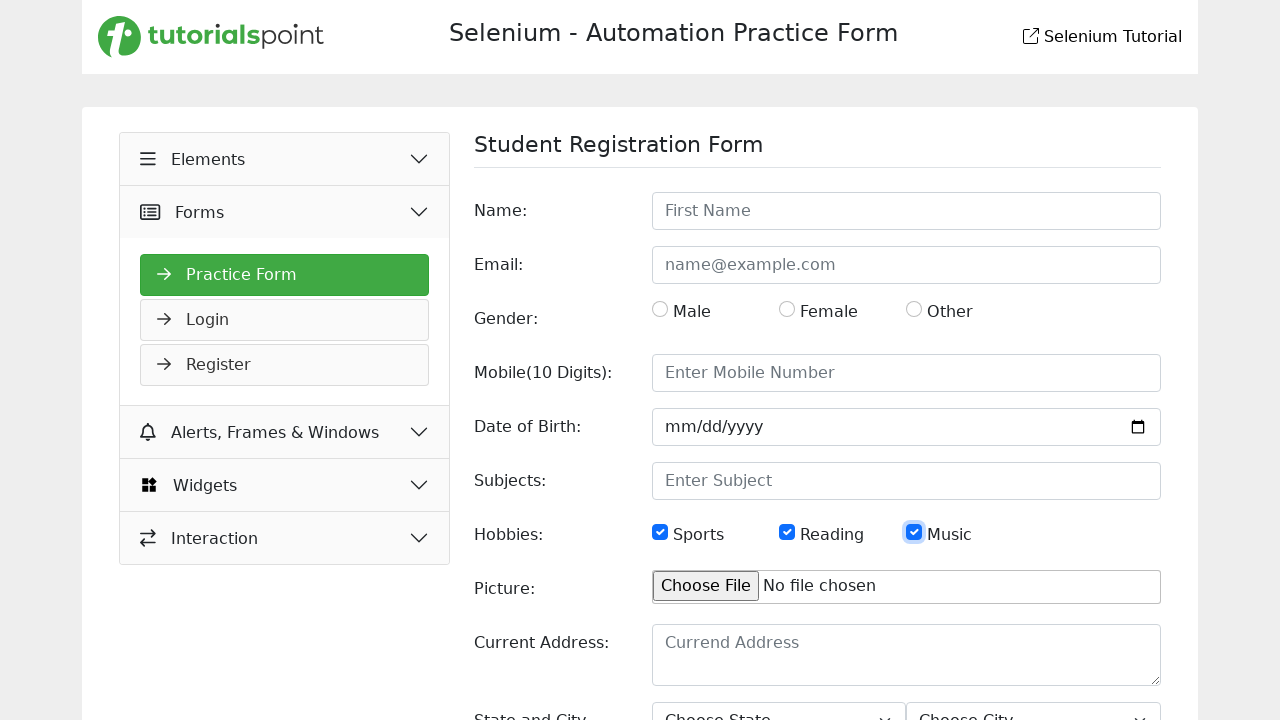

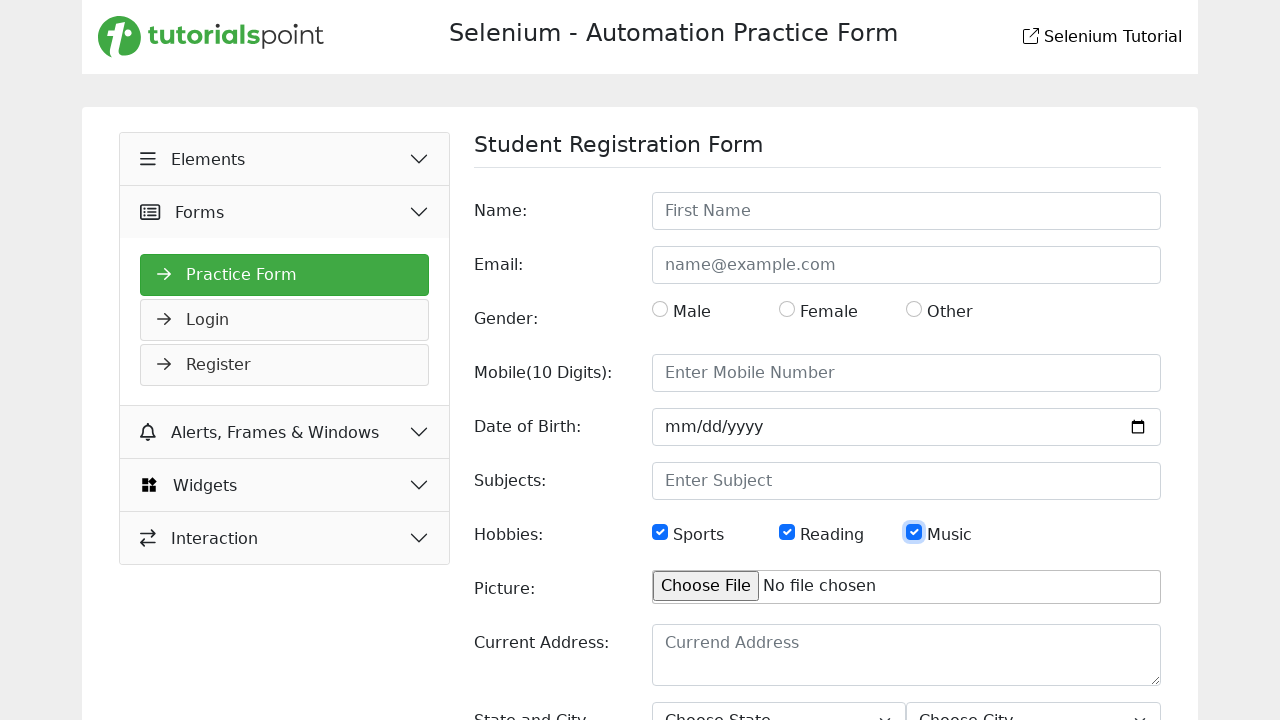